Tests that edits are cancelled when pressing Escape key.

Starting URL: https://demo.playwright.dev/todomvc

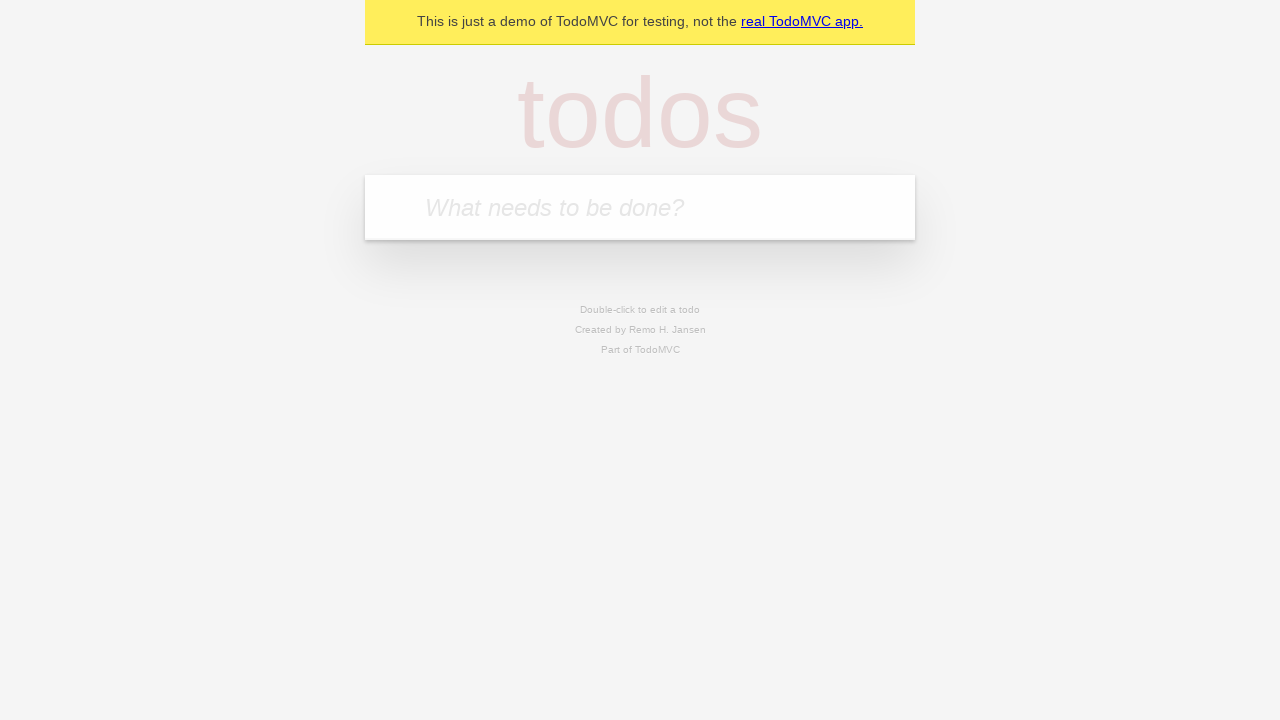

Filled new todo field with 'buy some cheese' on internal:attr=[placeholder="What needs to be done?"i]
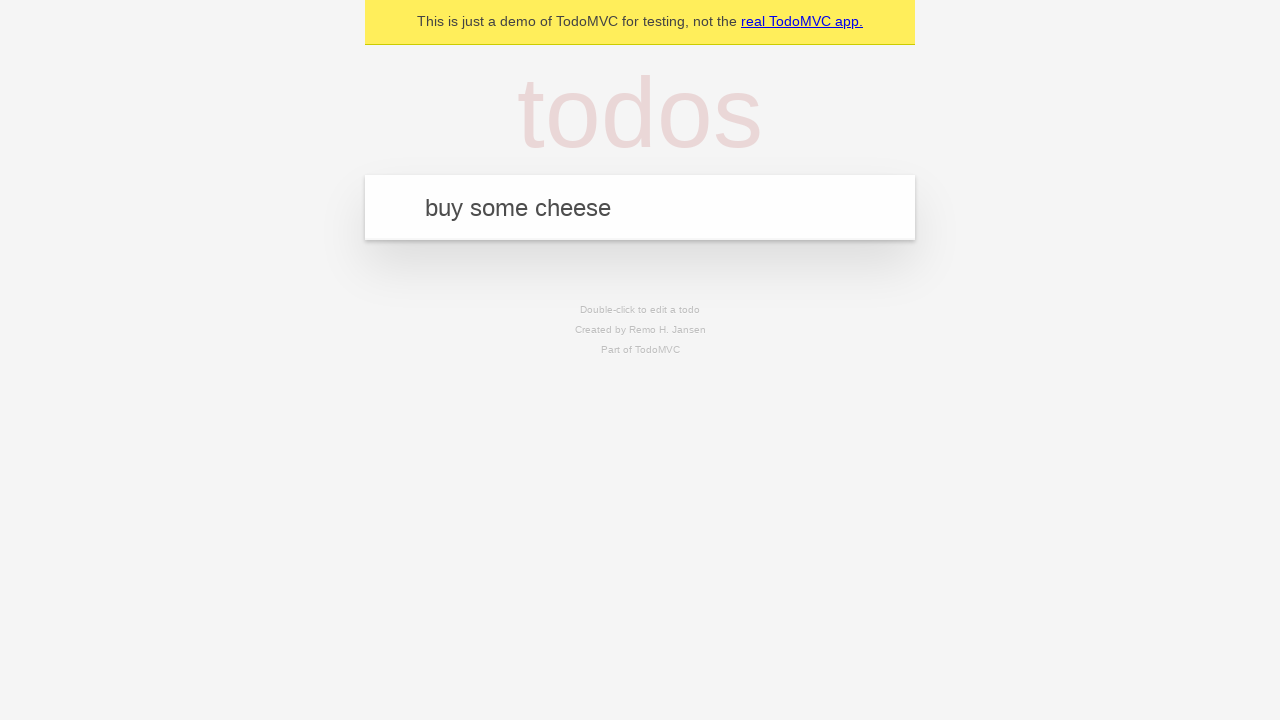

Pressed Enter to create first todo on internal:attr=[placeholder="What needs to be done?"i]
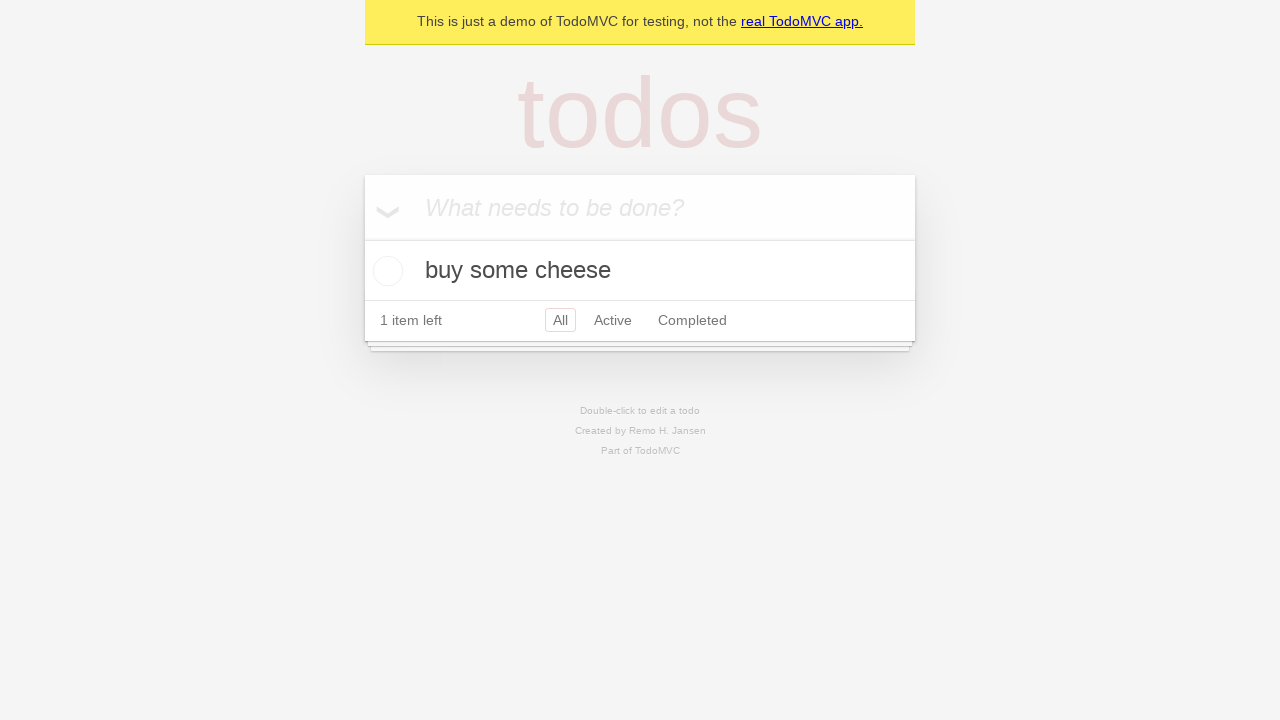

Filled new todo field with 'feed the cat' on internal:attr=[placeholder="What needs to be done?"i]
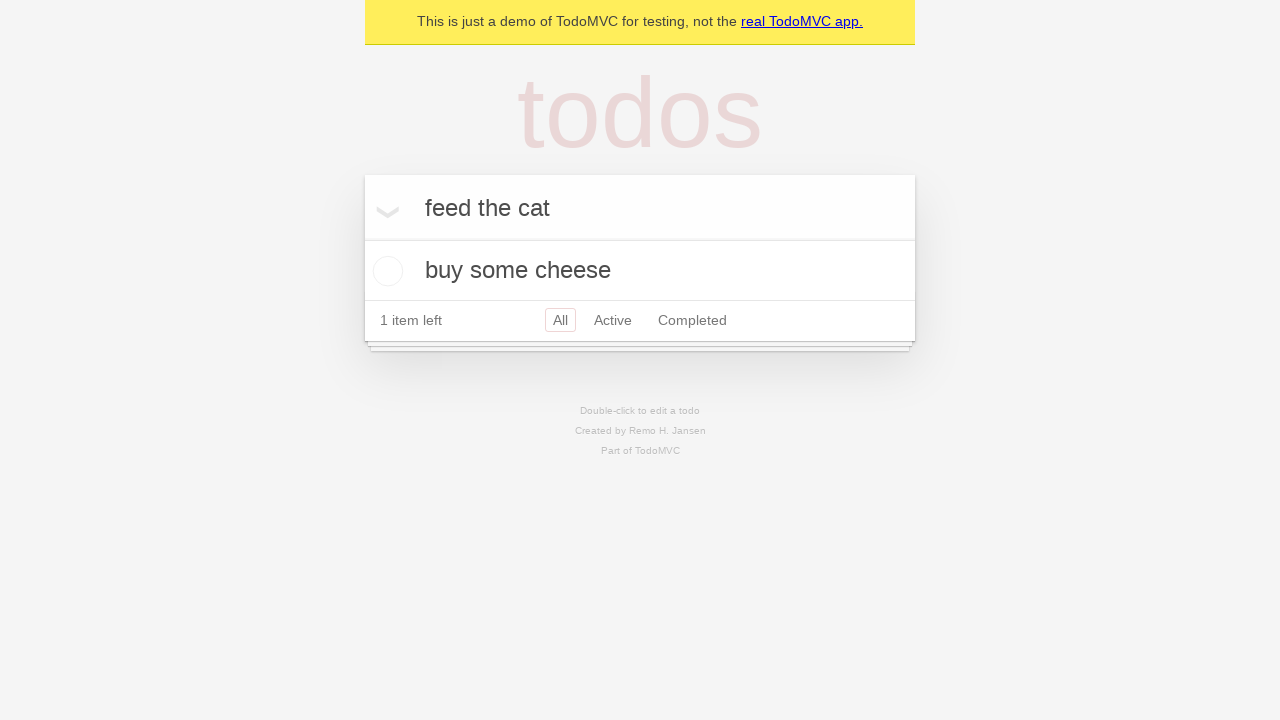

Pressed Enter to create second todo on internal:attr=[placeholder="What needs to be done?"i]
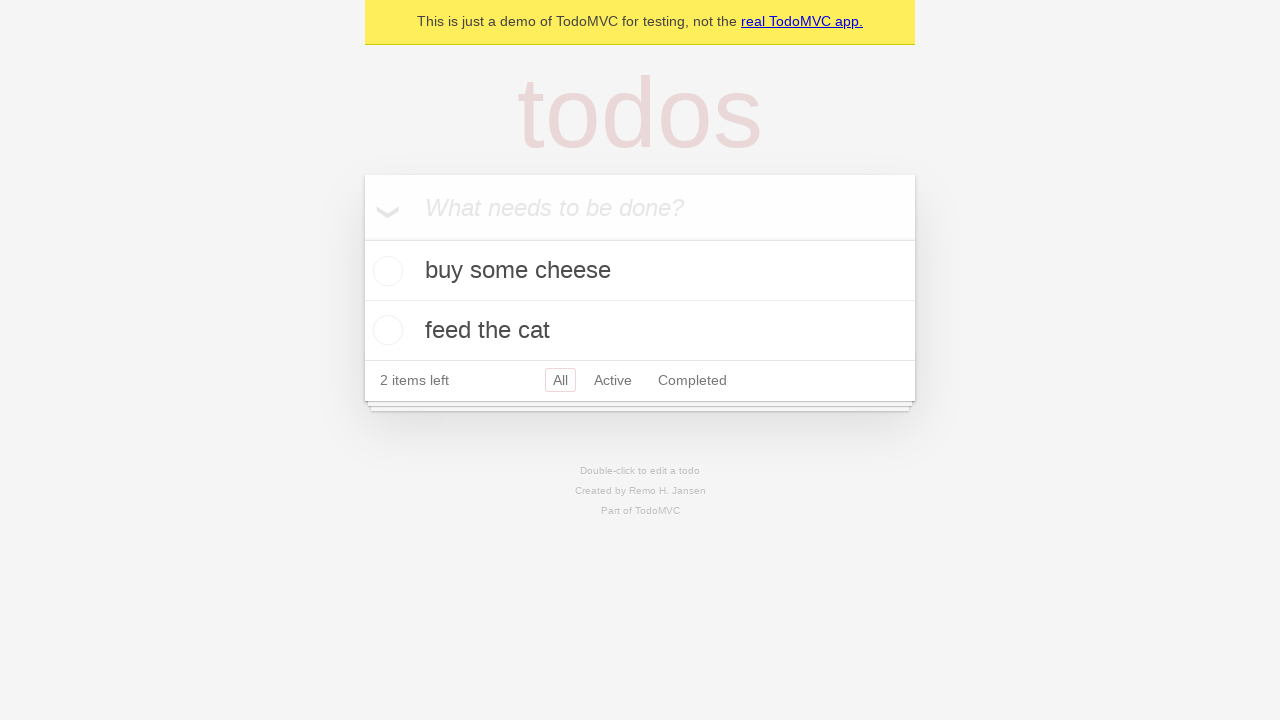

Filled new todo field with 'book a doctors appointment' on internal:attr=[placeholder="What needs to be done?"i]
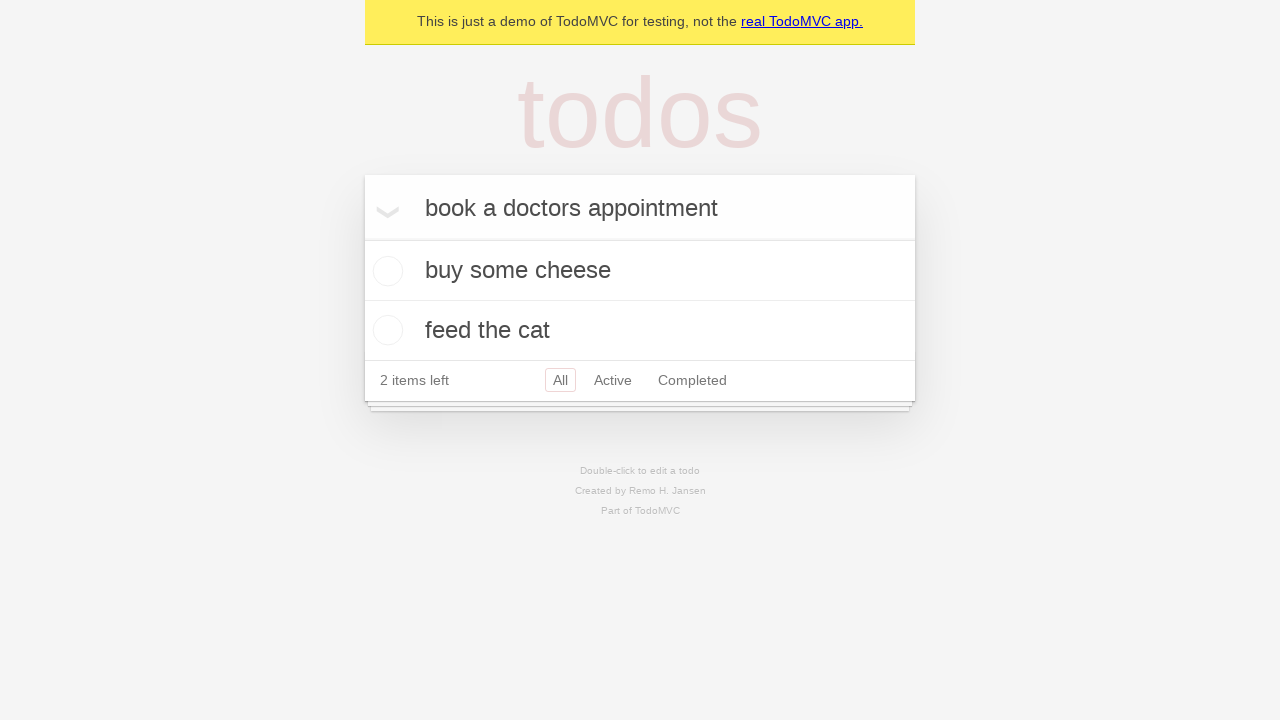

Pressed Enter to create third todo on internal:attr=[placeholder="What needs to be done?"i]
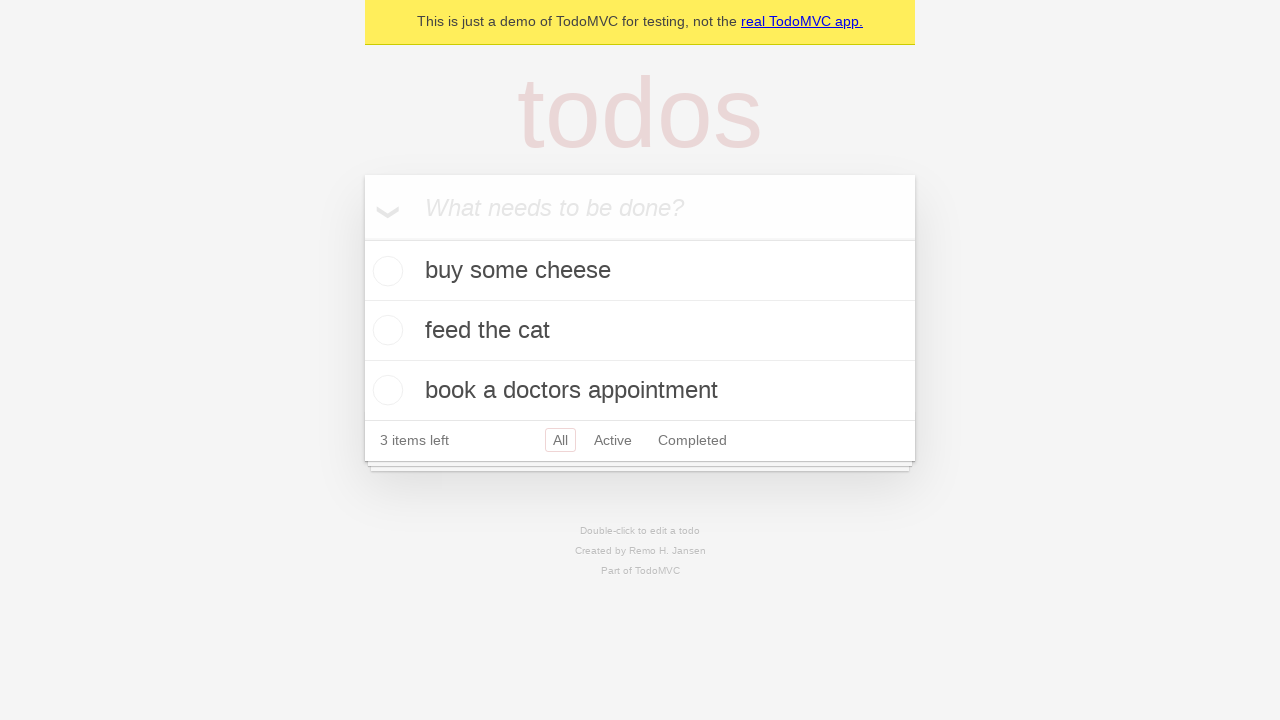

Located all todo items
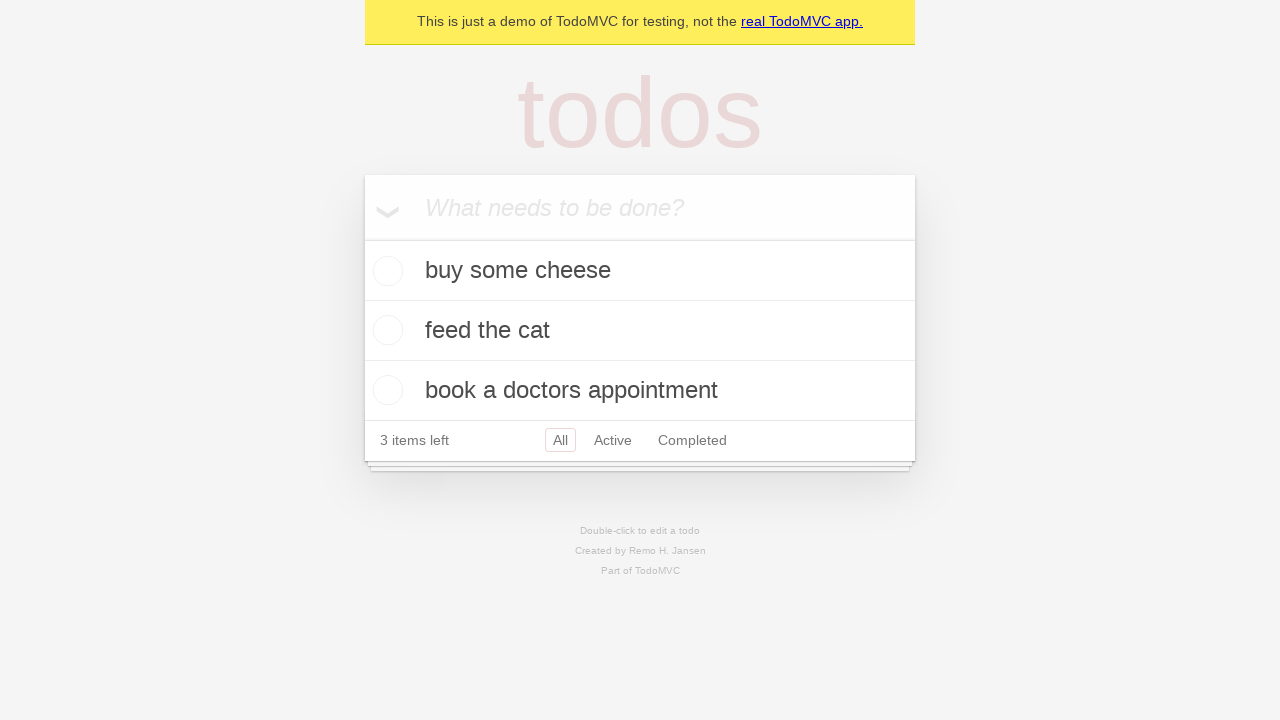

Double-clicked second todo item to enter edit mode at (640, 331) on internal:testid=[data-testid="todo-item"s] >> nth=1
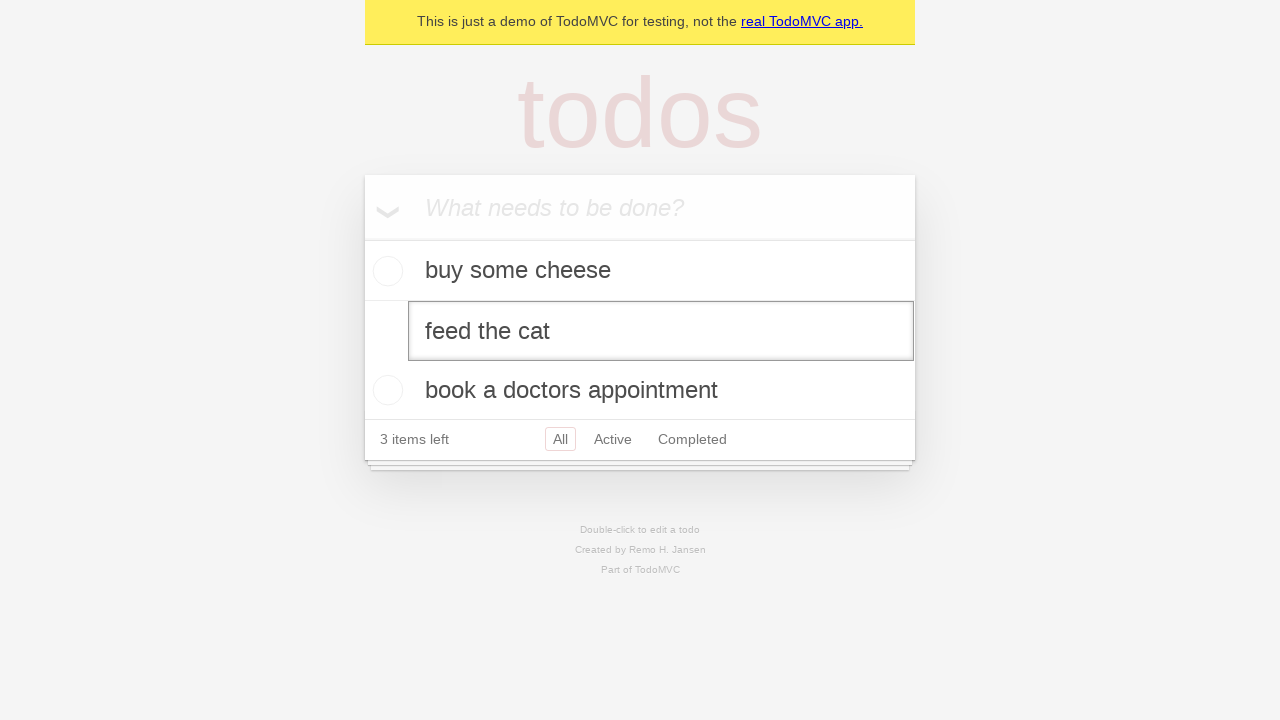

Filled edit field with 'buy some sausages' on internal:testid=[data-testid="todo-item"s] >> nth=1 >> internal:role=textbox[nam
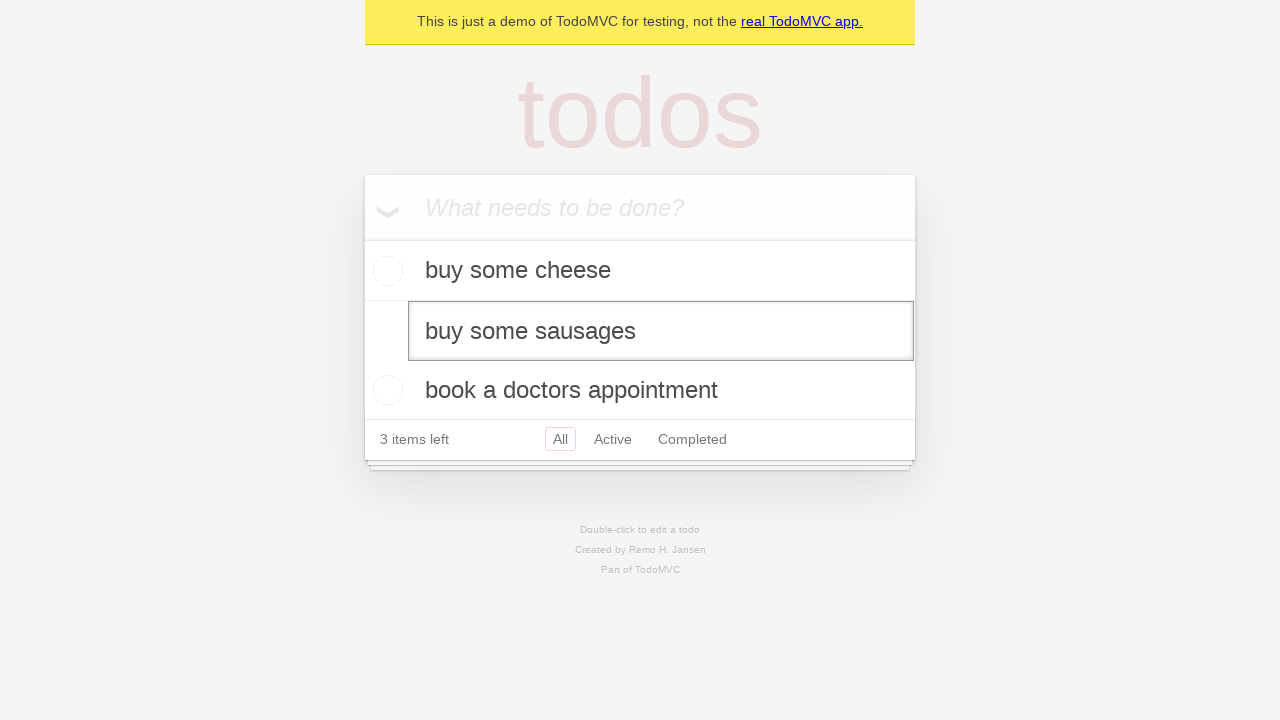

Pressed Escape key to cancel edit on internal:testid=[data-testid="todo-item"s] >> nth=1 >> internal:role=textbox[nam
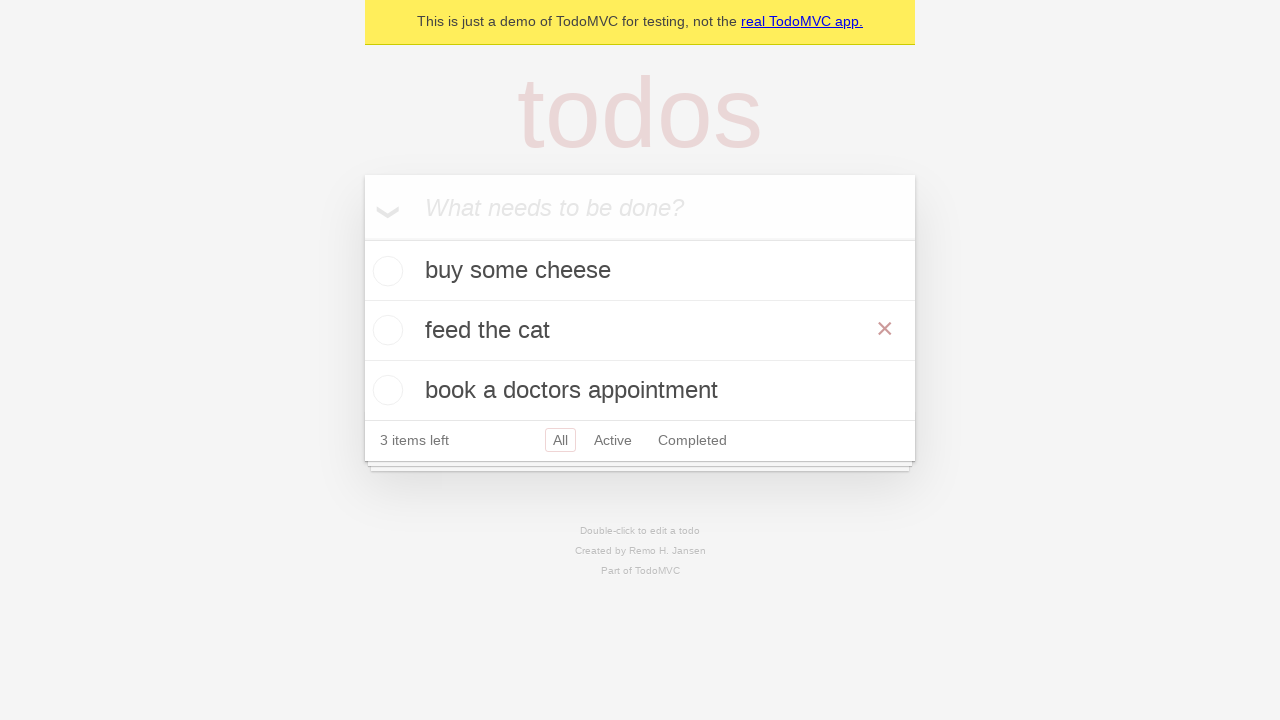

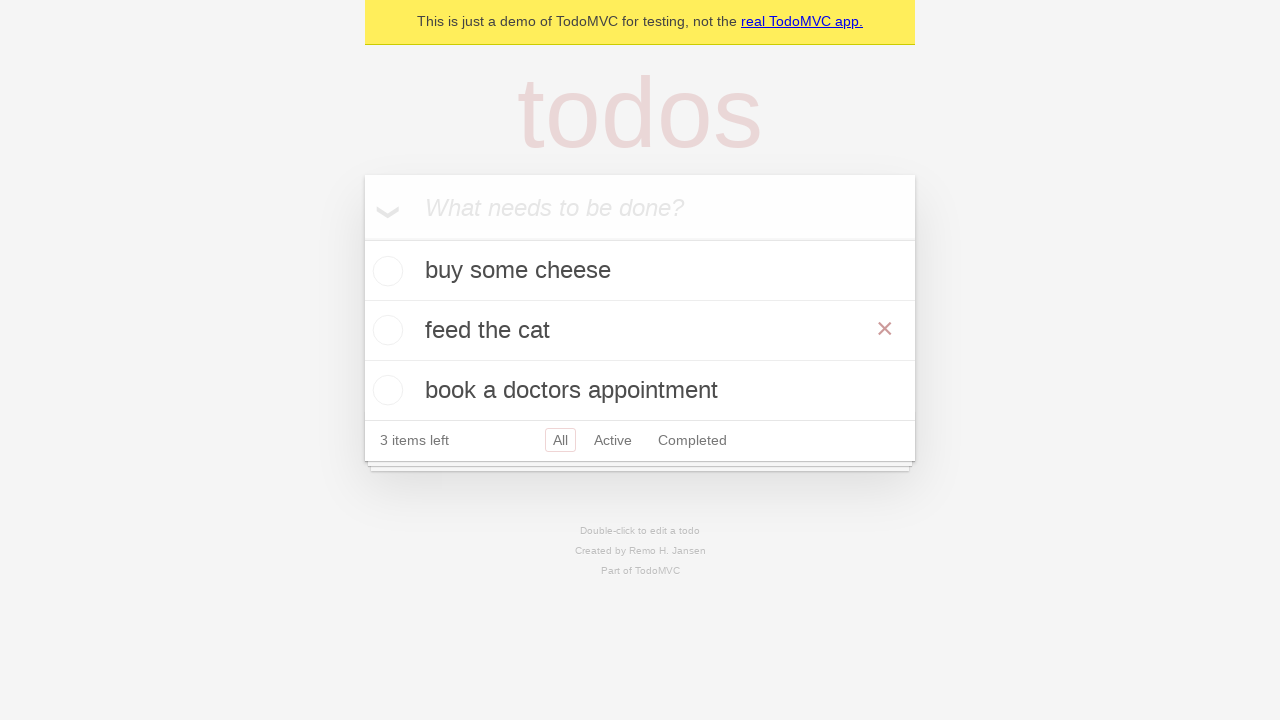